Navigates to a Shadow DOM example page and extracts text from a shadow root element

Starting URL: https://bonigarcia.dev/selenium-webdriver-java/

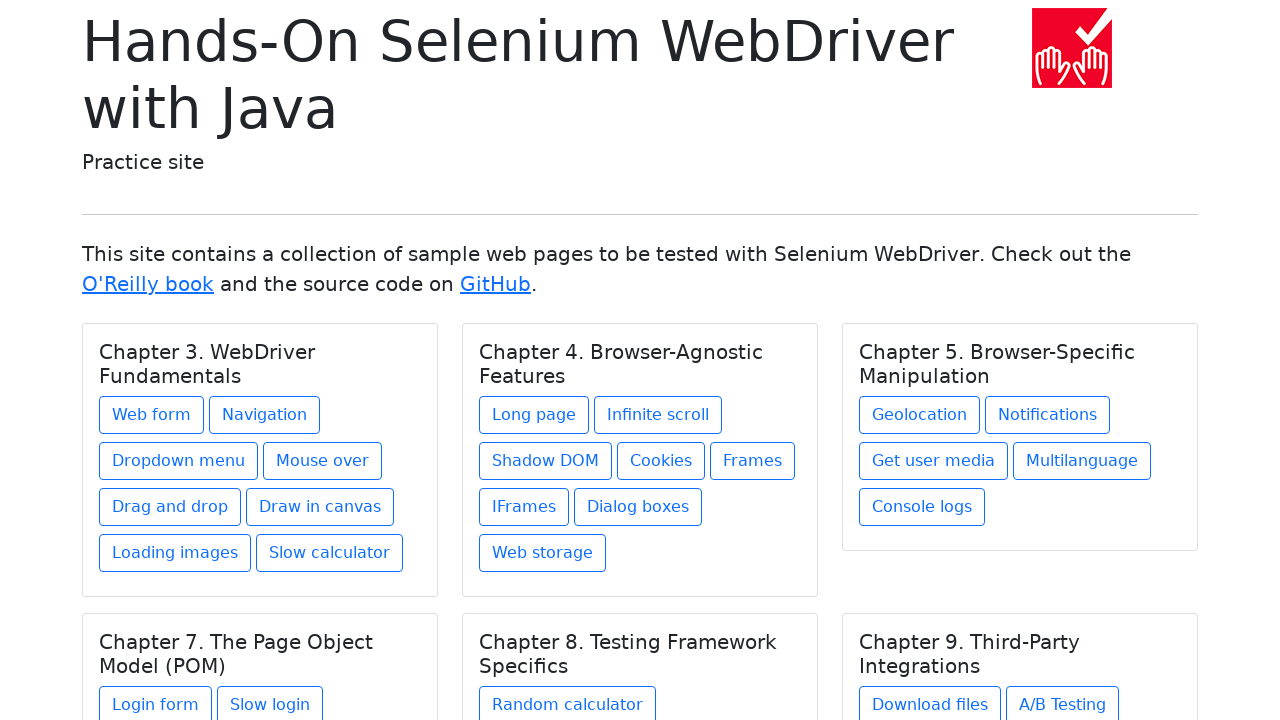

Clicked on Shadow DOM link at (546, 461) on a:text('Shadow DOM')
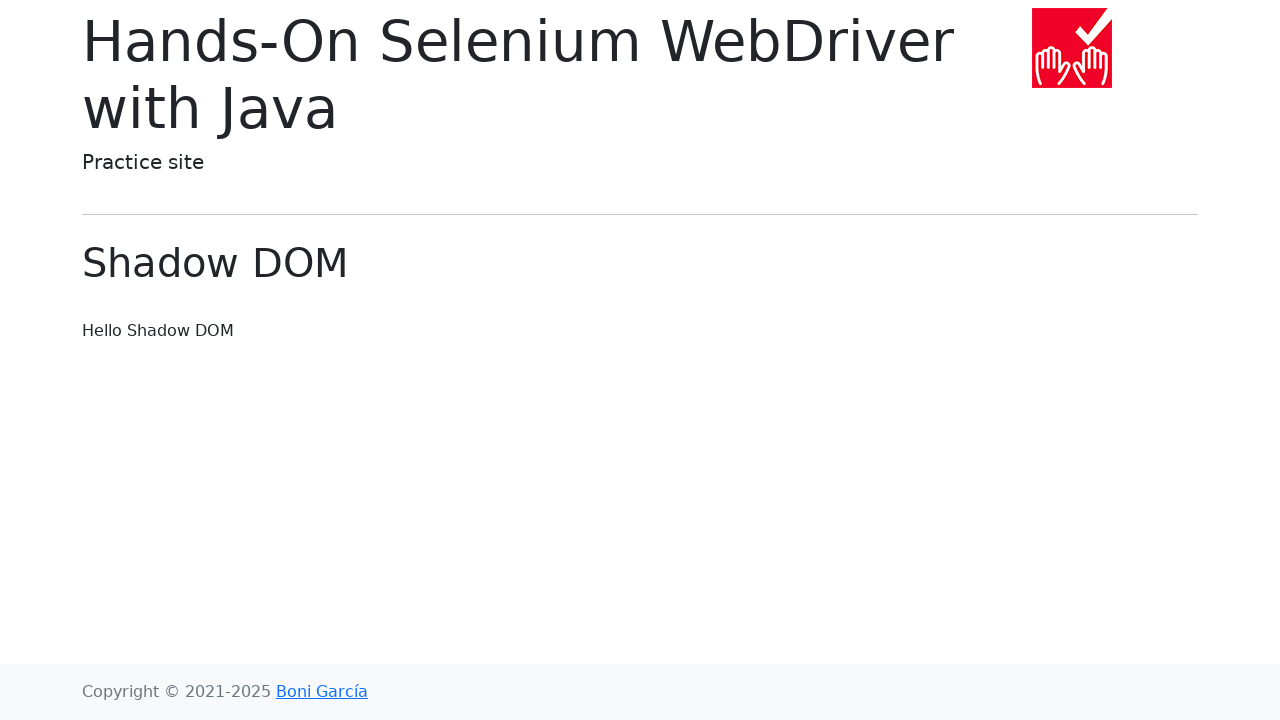

Shadow host element #content loaded
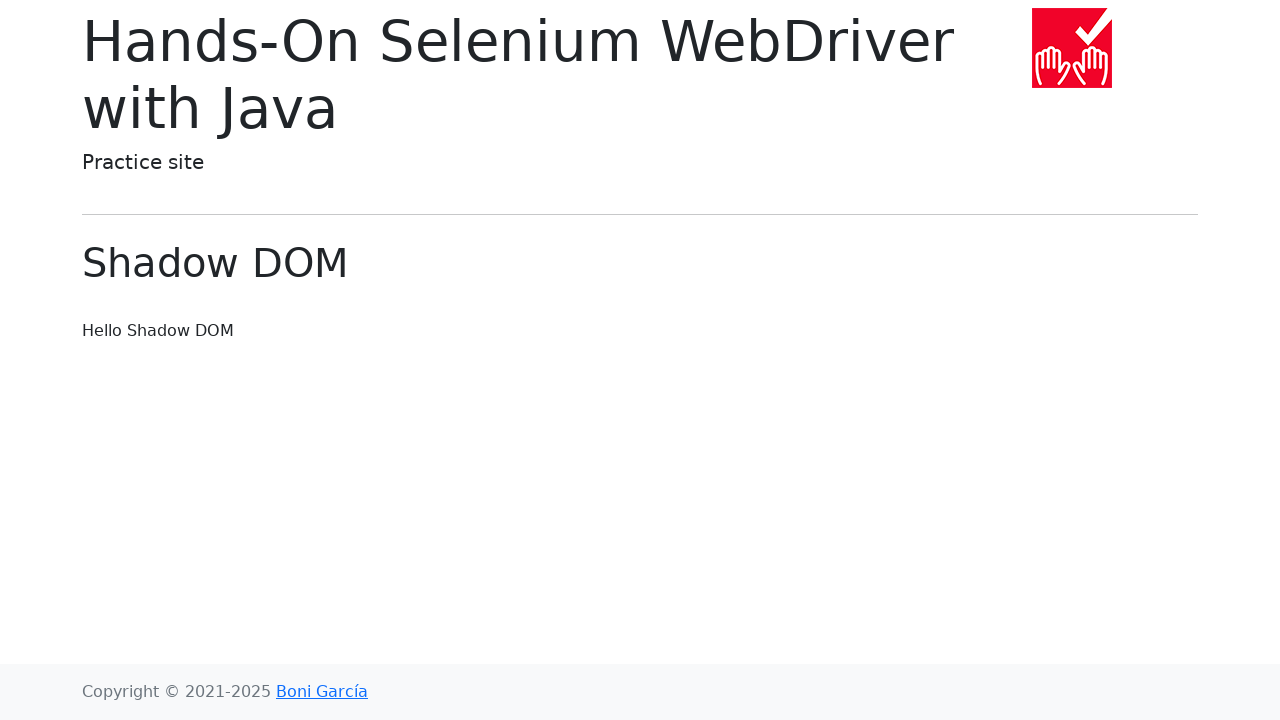

Extracted text from shadow DOM element
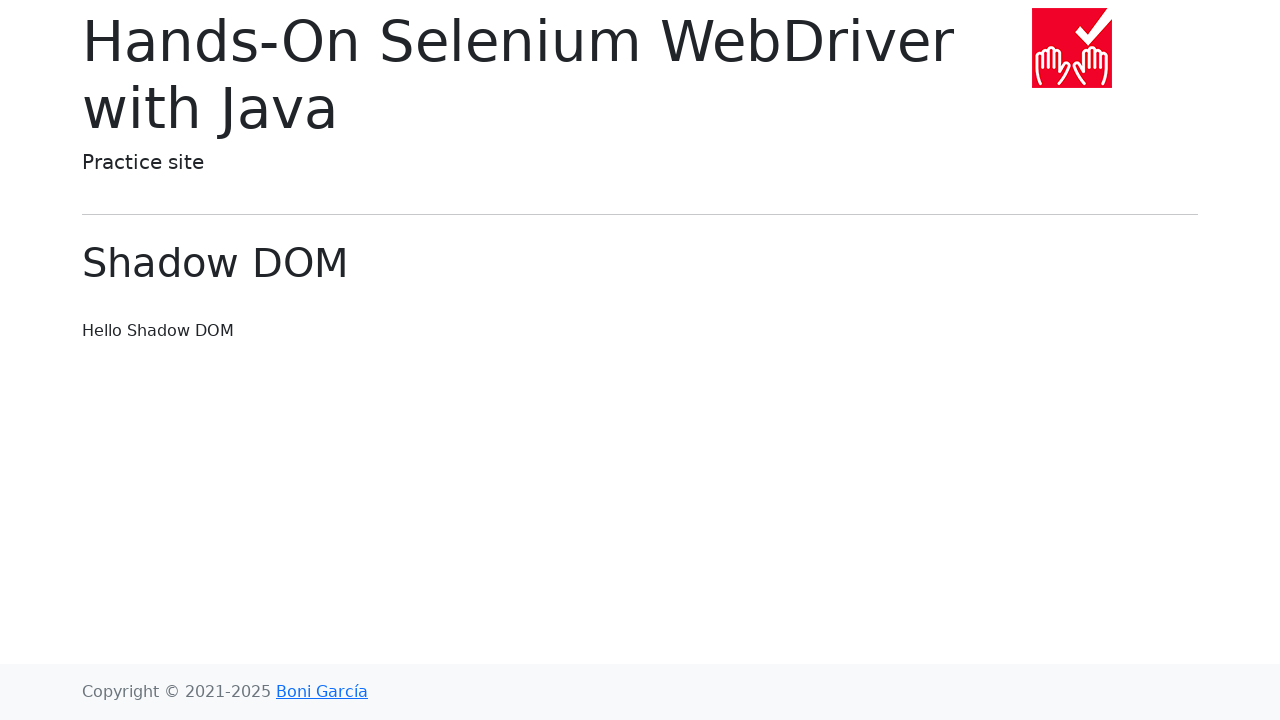

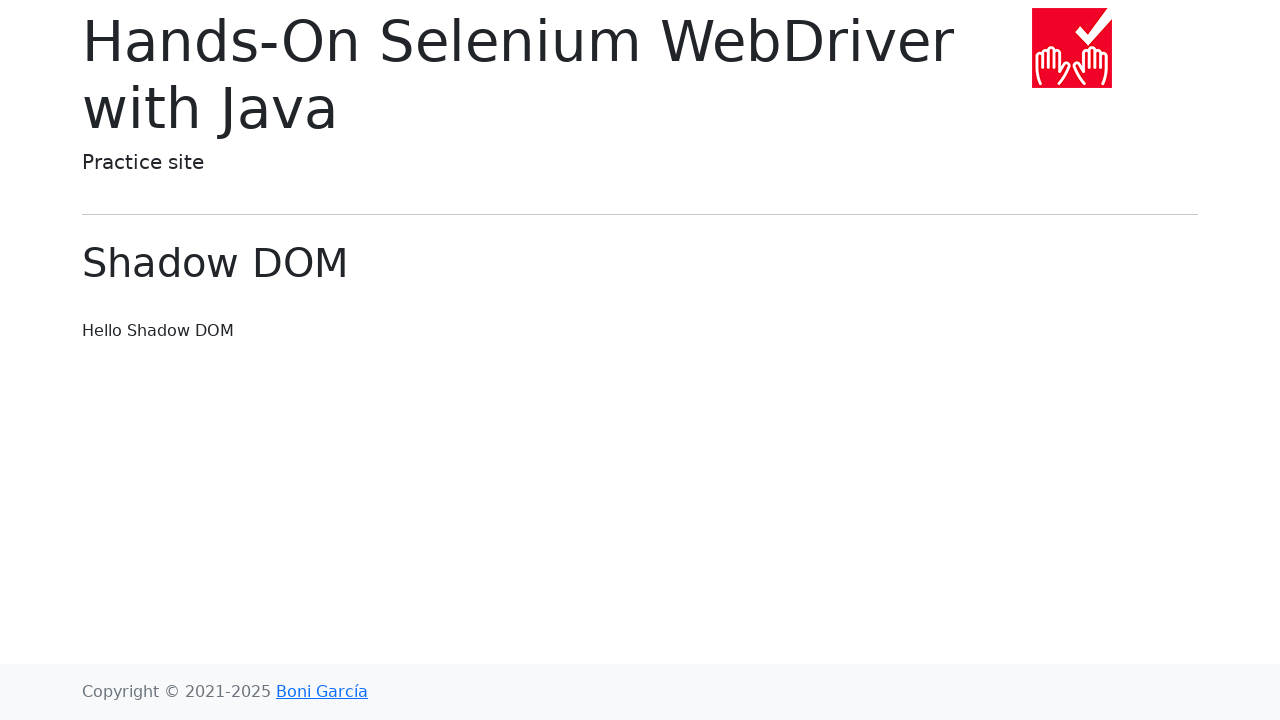